Tests scrolling functionality by scrolling to a specific element (Sitemap link) on the page

Starting URL: https://www.softwaretestingmaterial.com/inheritance-in-java/

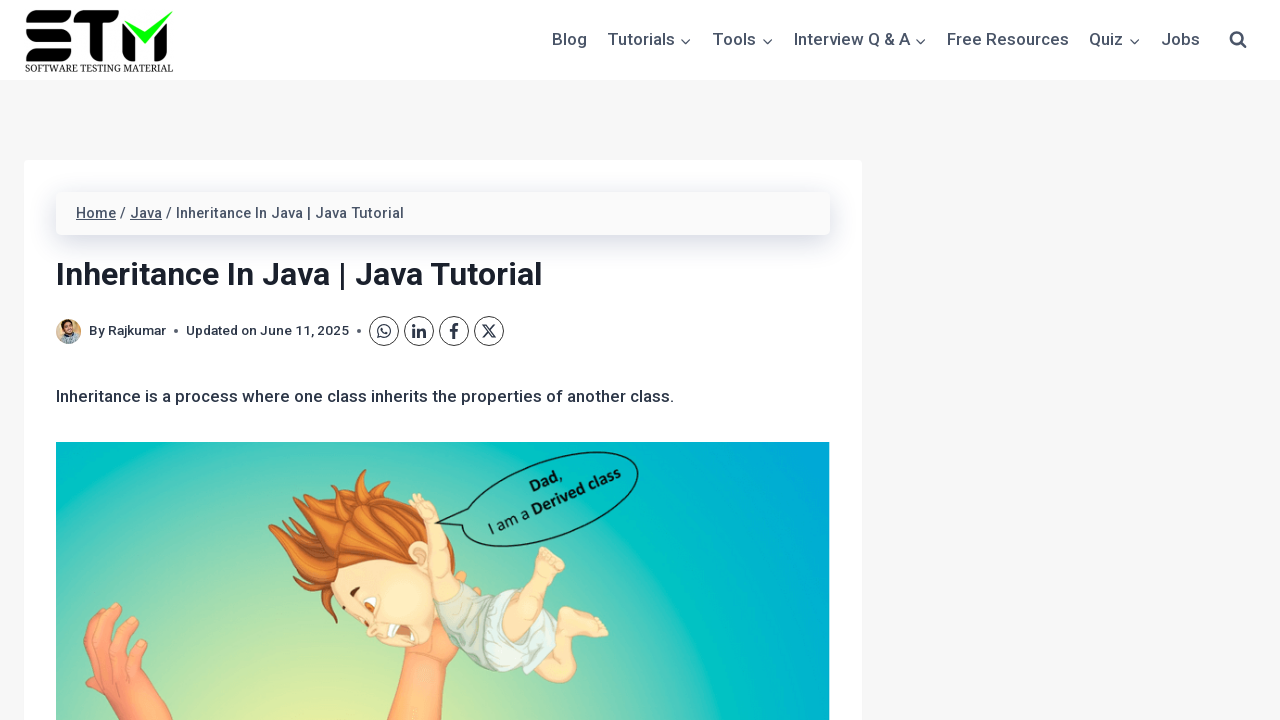

Page loaded (domcontentloaded event)
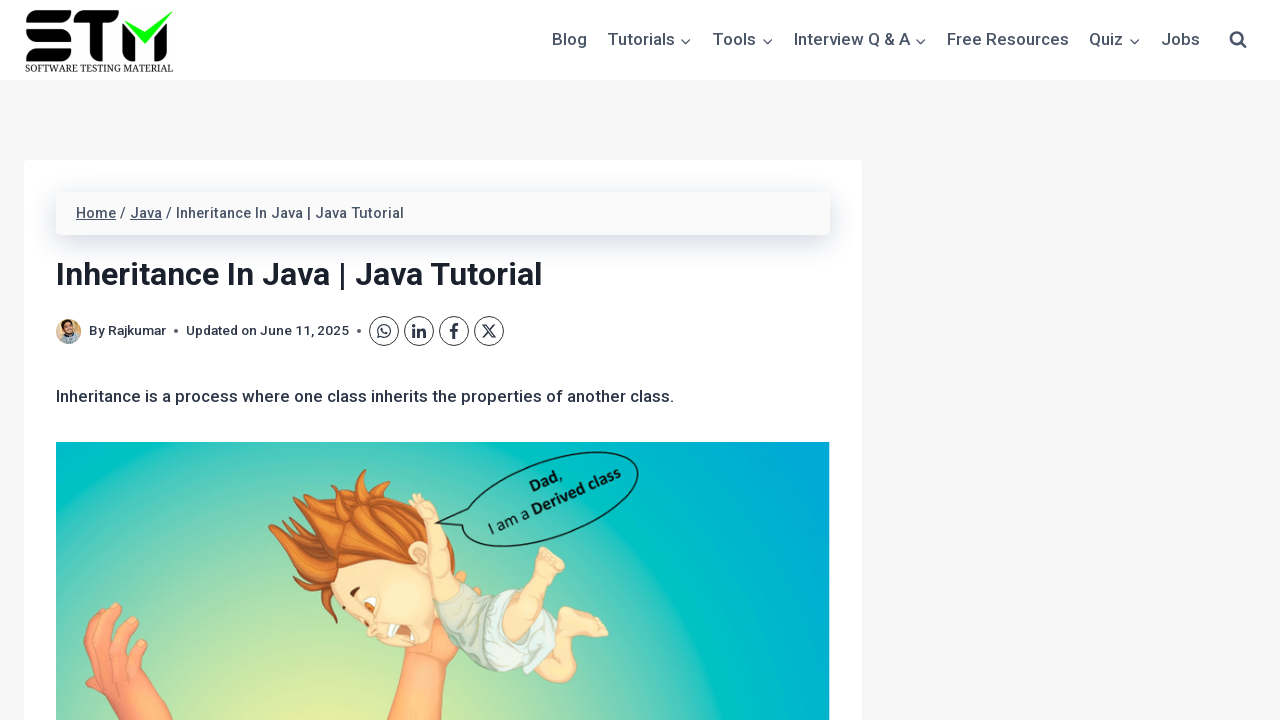

Located Sitemap link element
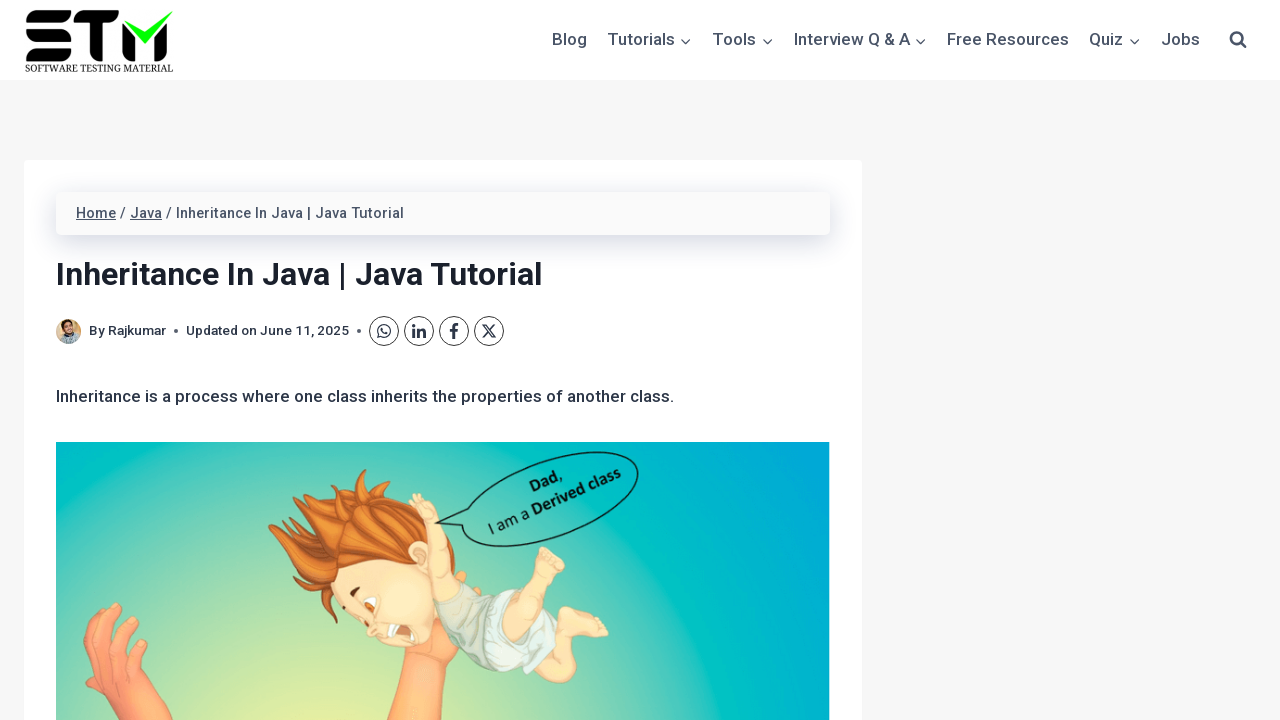

Scrolled to Sitemap link element
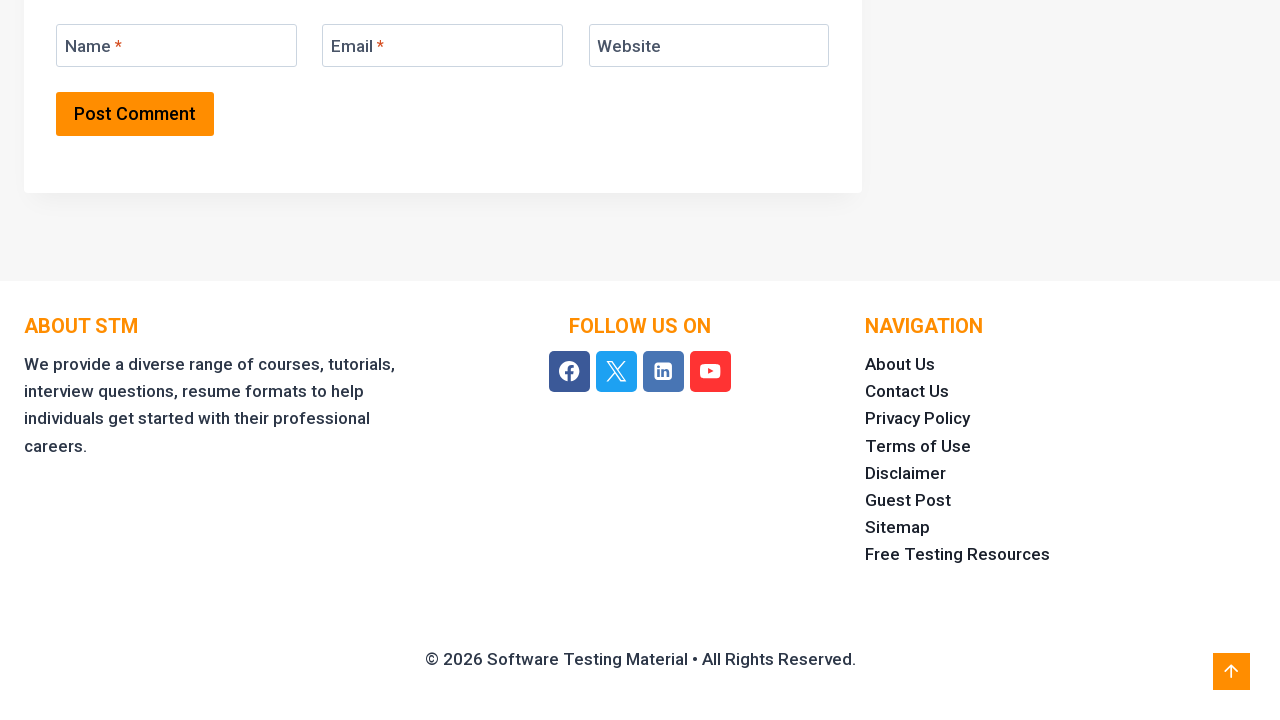

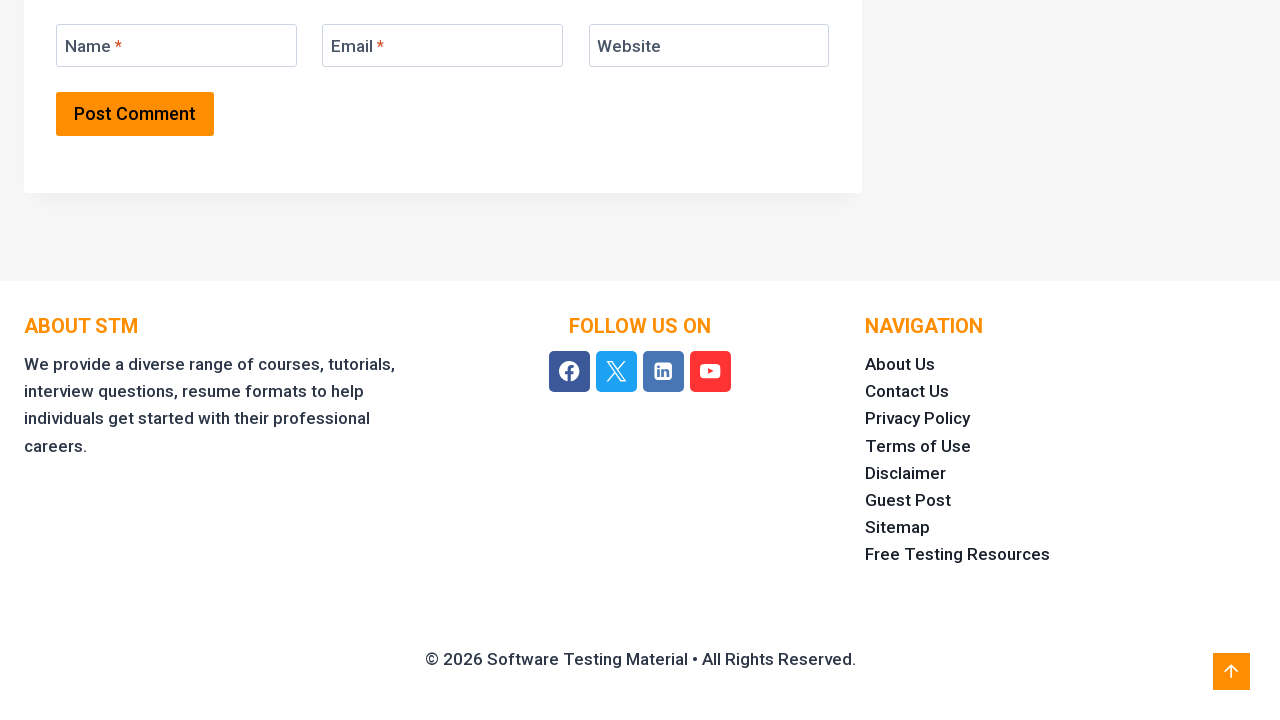